Navigates to a job board website, scrolls down, and verifies that the second heading text matches the expected value

Starting URL: https://alchemy.hguy.co/jobs

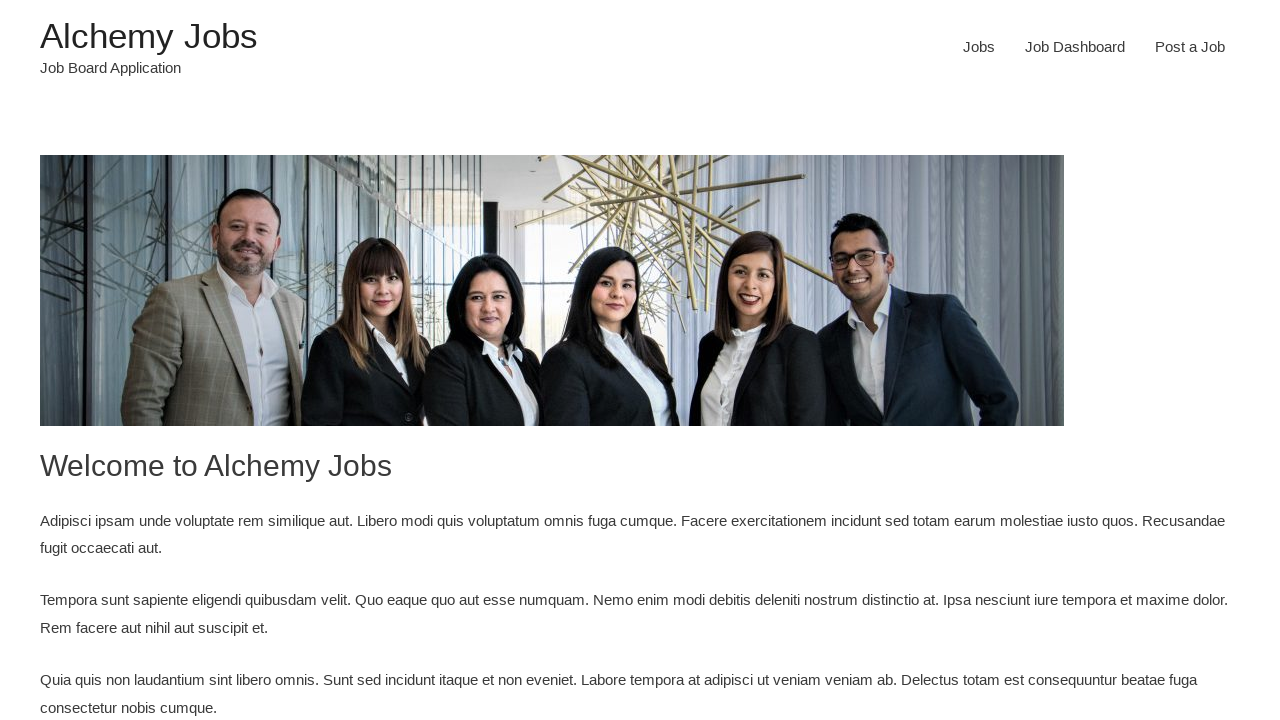

Retrieved second heading text from job board
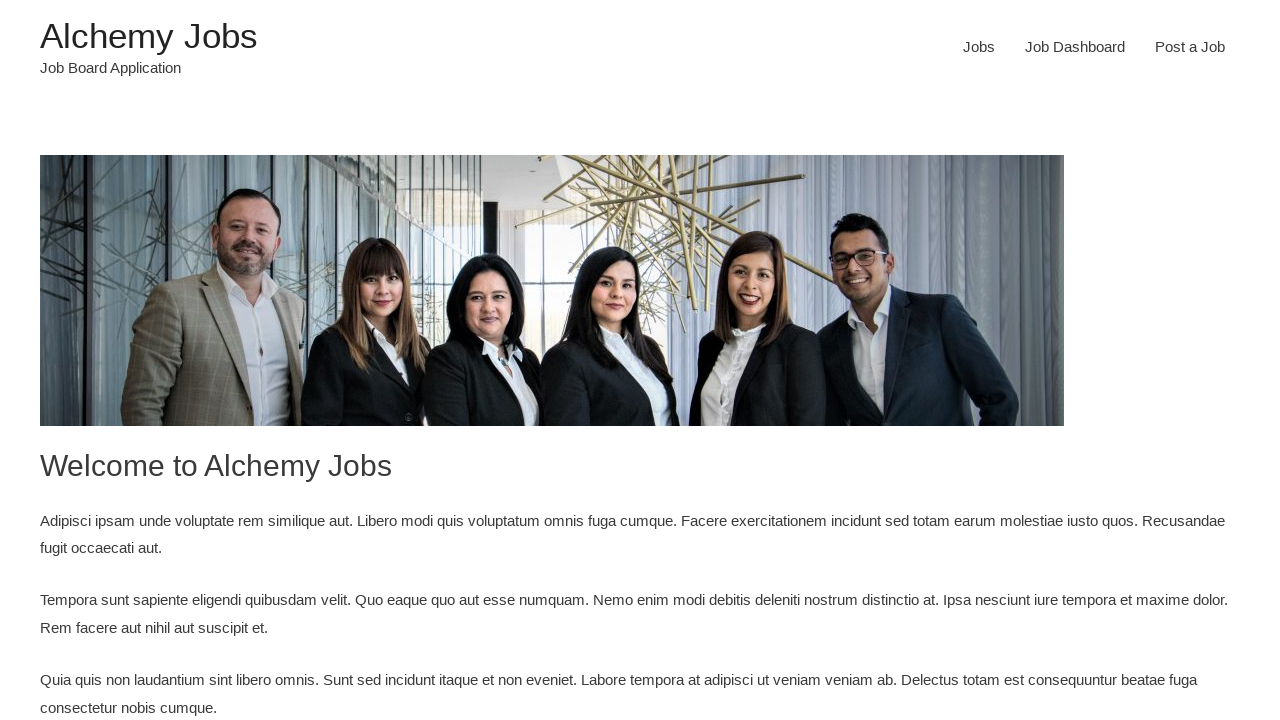

Scrolled down the page by 1000 pixels
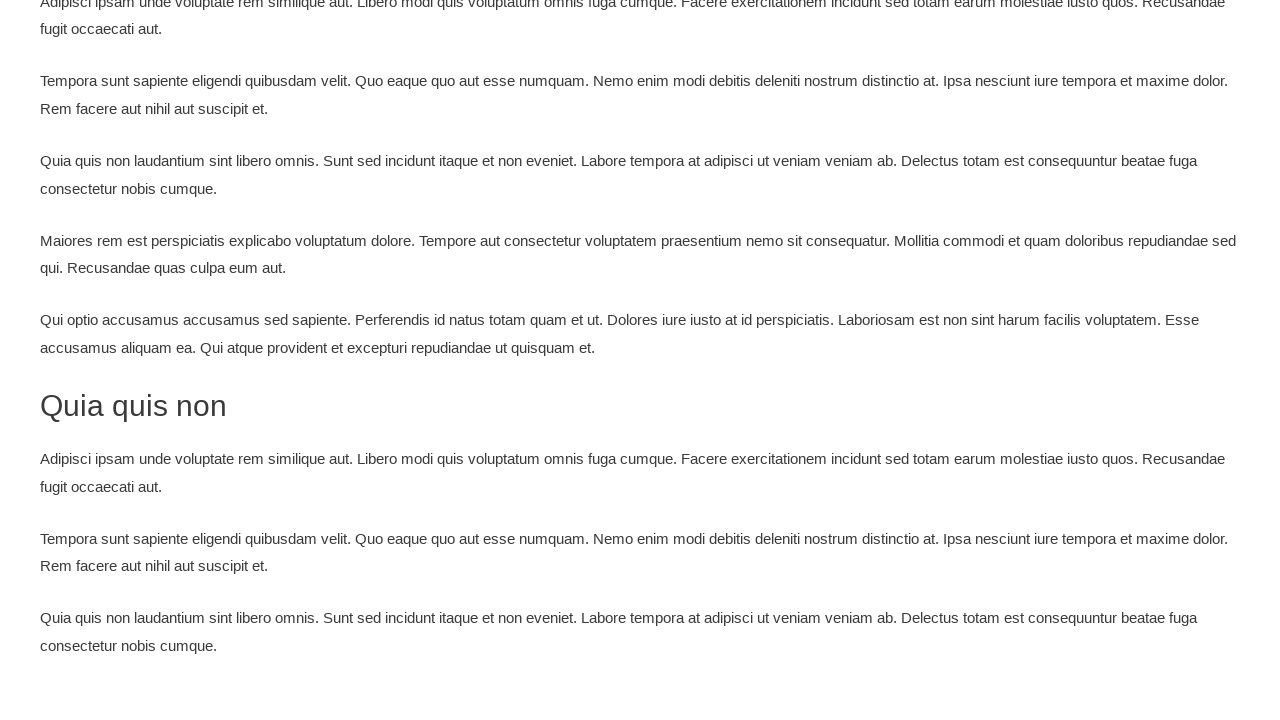

Waited for scroll animation to complete
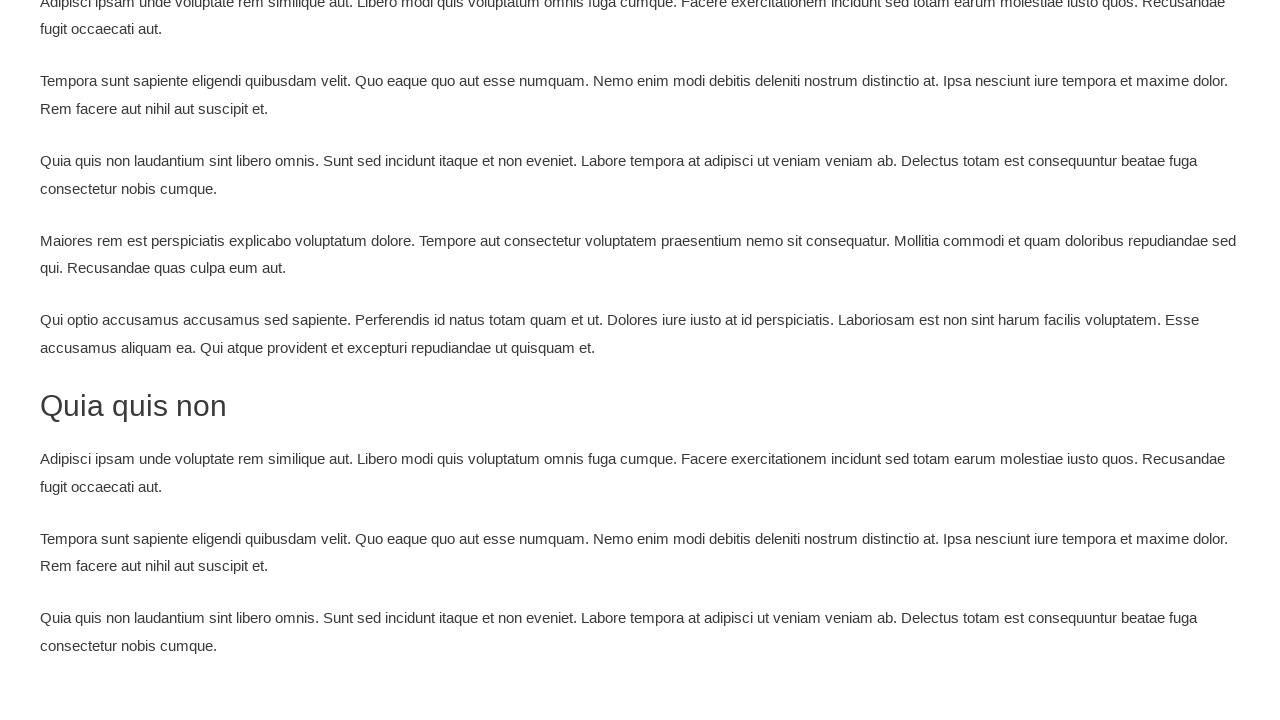

Verified second heading text matches expected value 'Quia quis non'
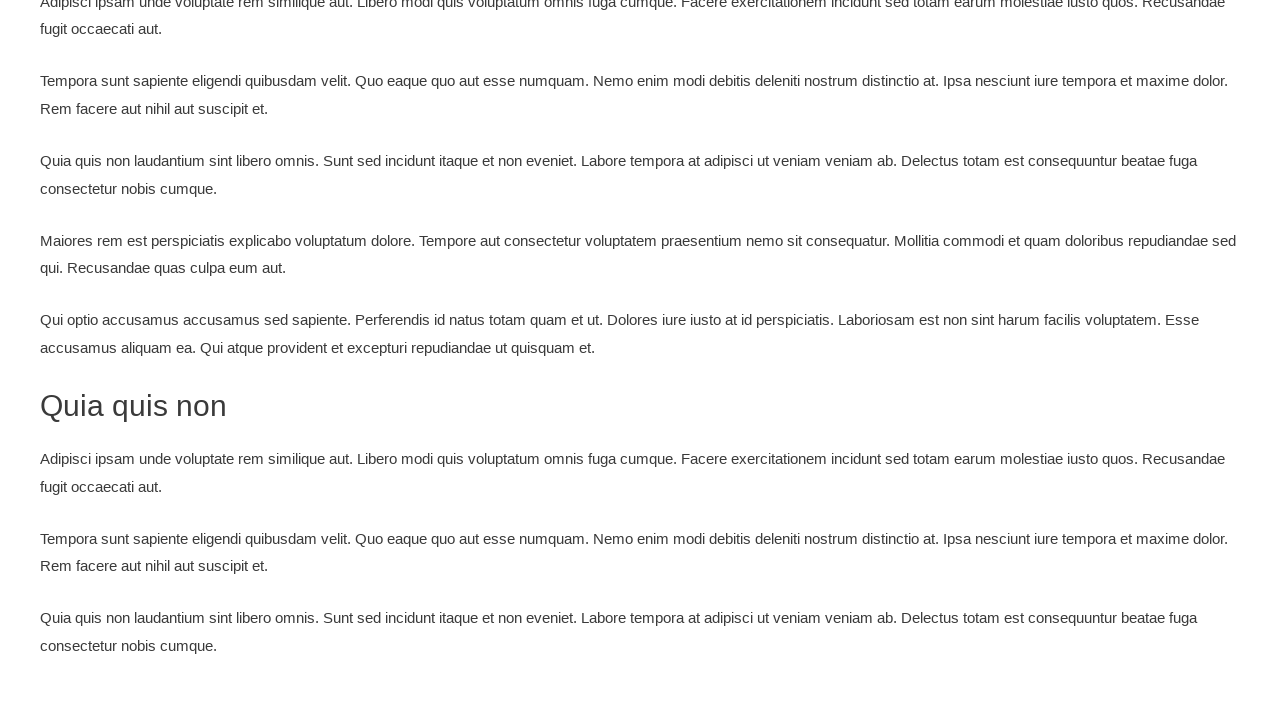

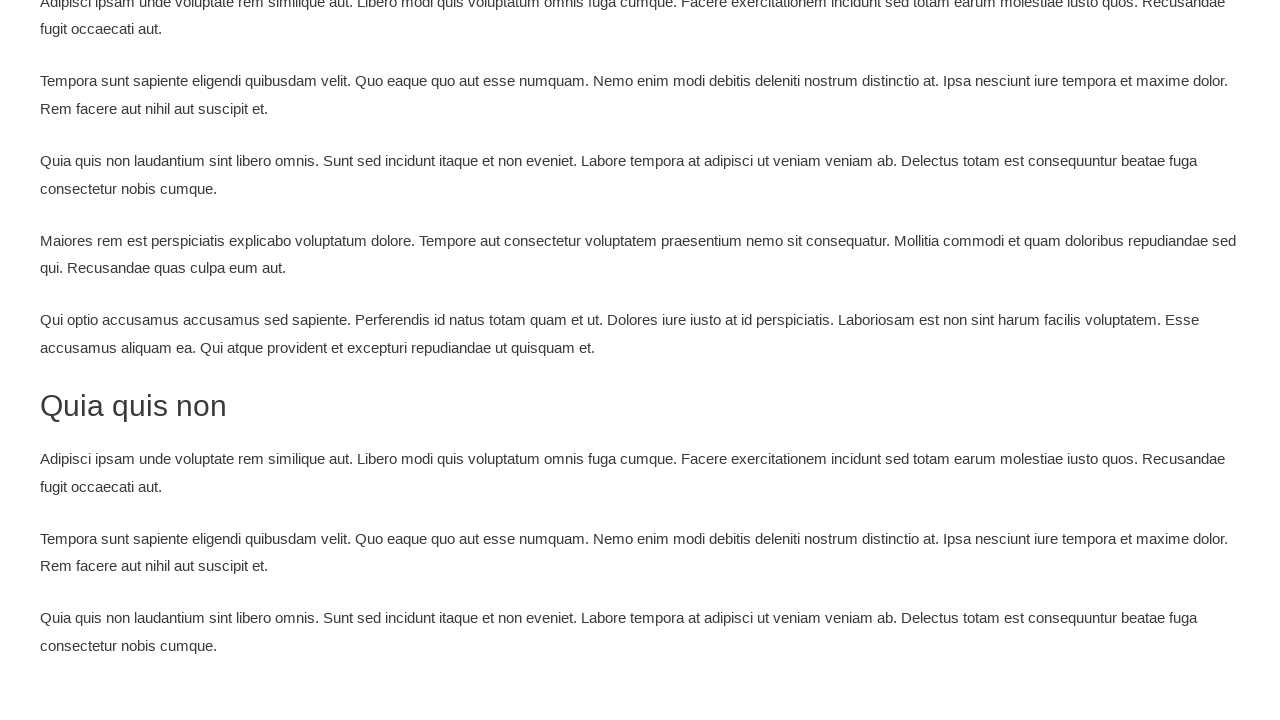